Navigates to JPL Space page and clicks the full image button to view featured Mars image

Starting URL: https://data-class-jpl-space.s3.amazonaws.com/JPL_Space/index.html

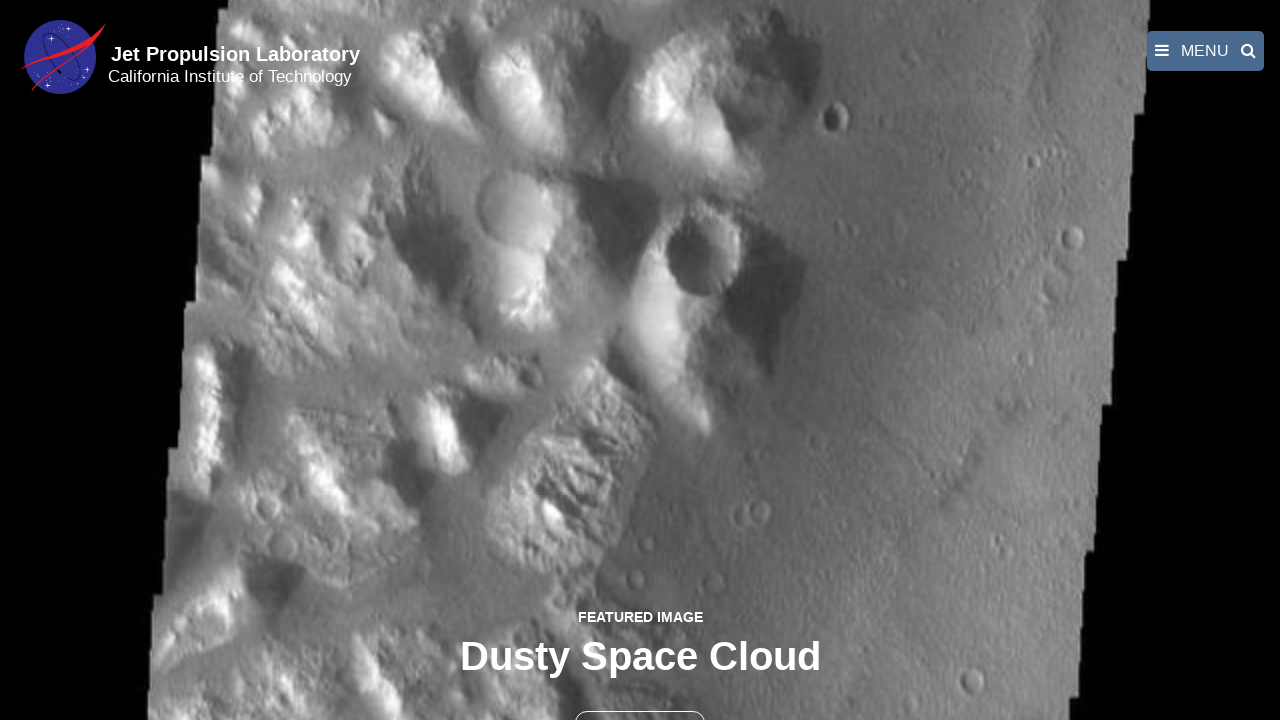

Navigated to JPL Space page
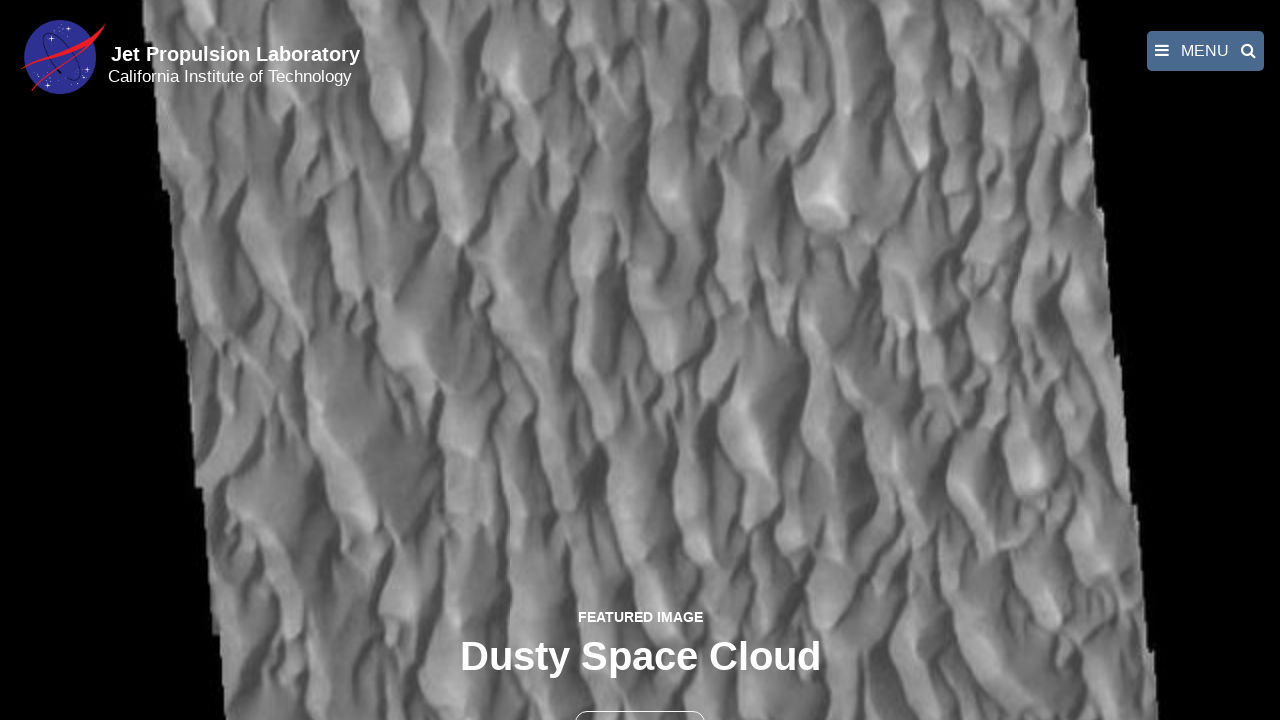

Clicked the full image button to view featured Mars image at (640, 699) on button >> nth=1
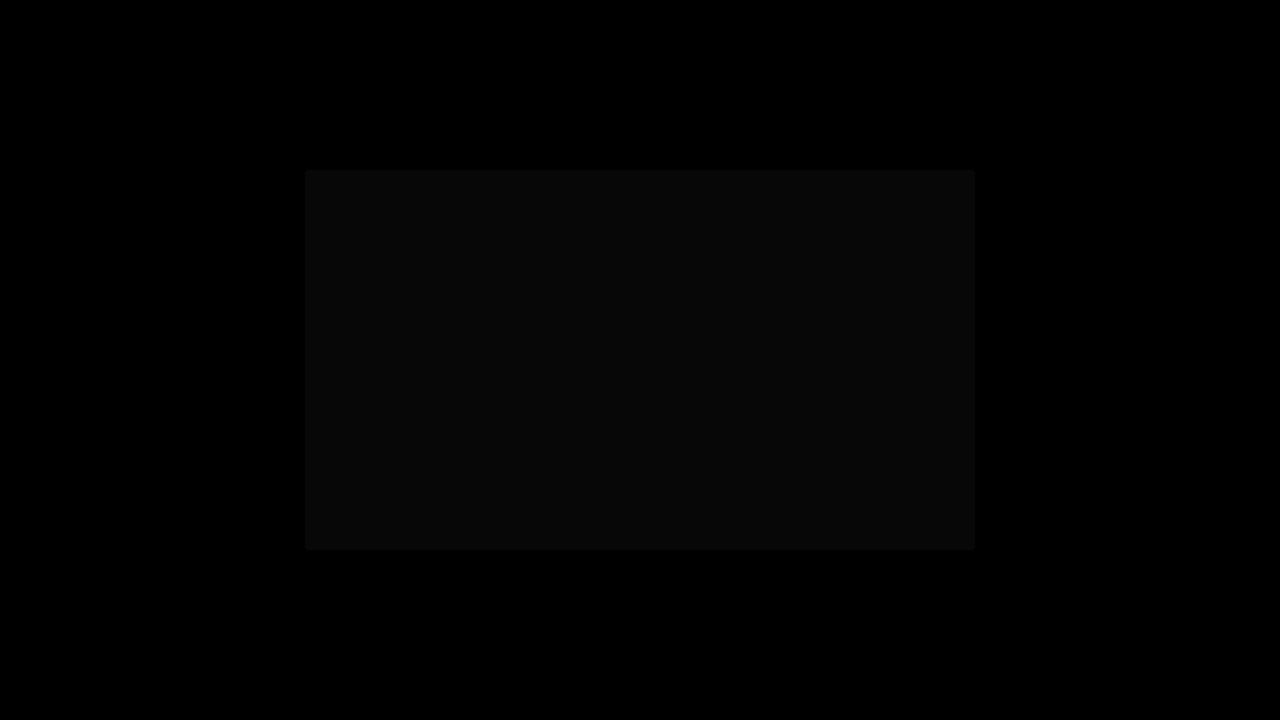

Full resolution featured image loaded
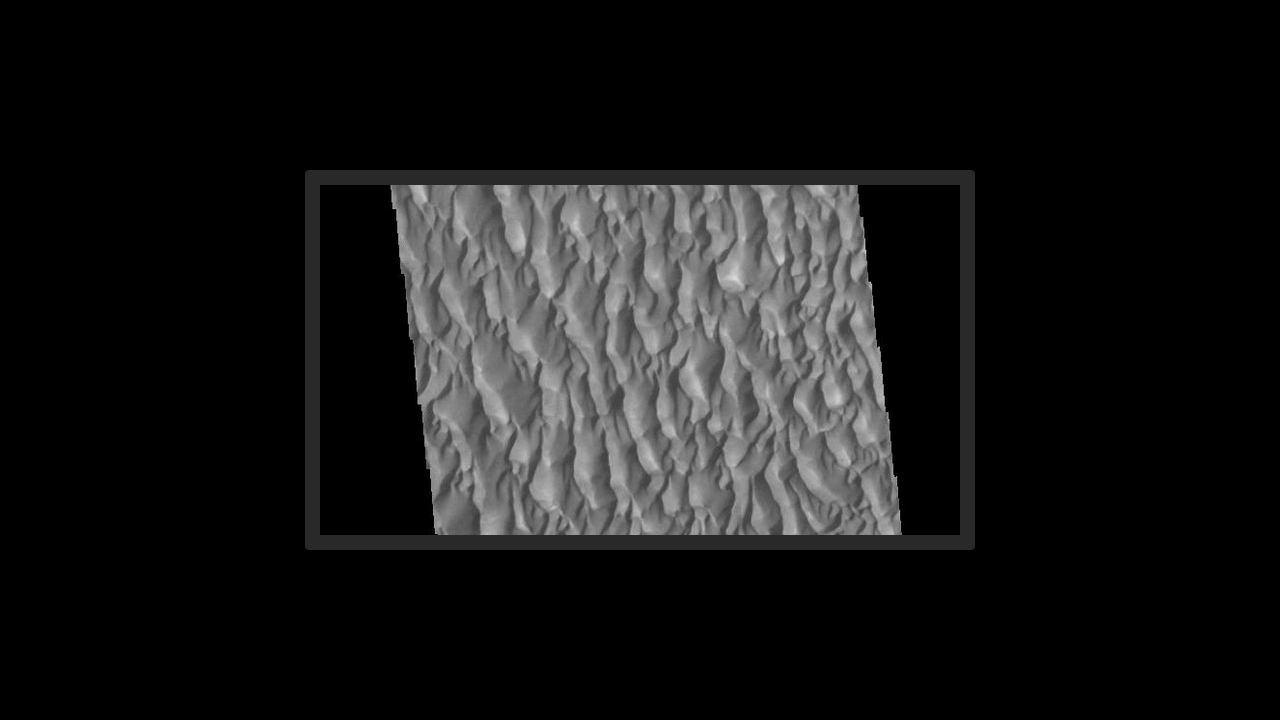

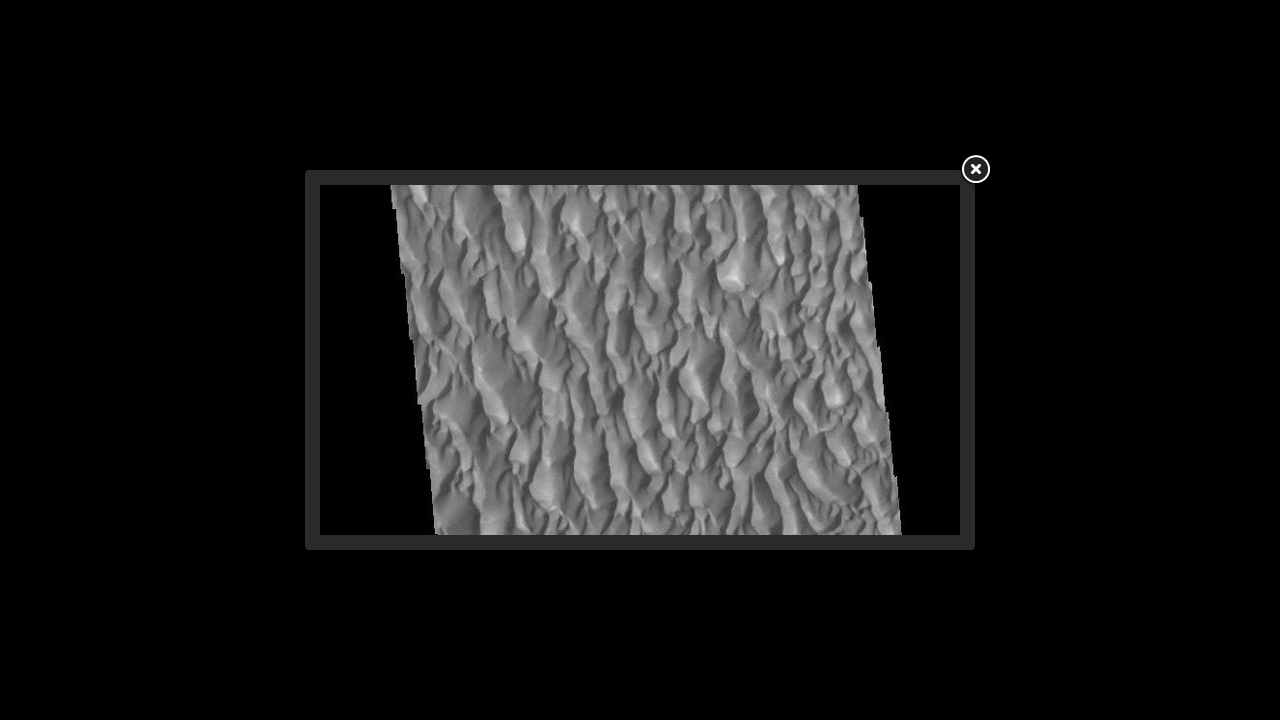